Clicks on the 0-9 link and verifies navigation to the correct URL

Starting URL: https://www.99-bottles-of-beer.net/abc.html

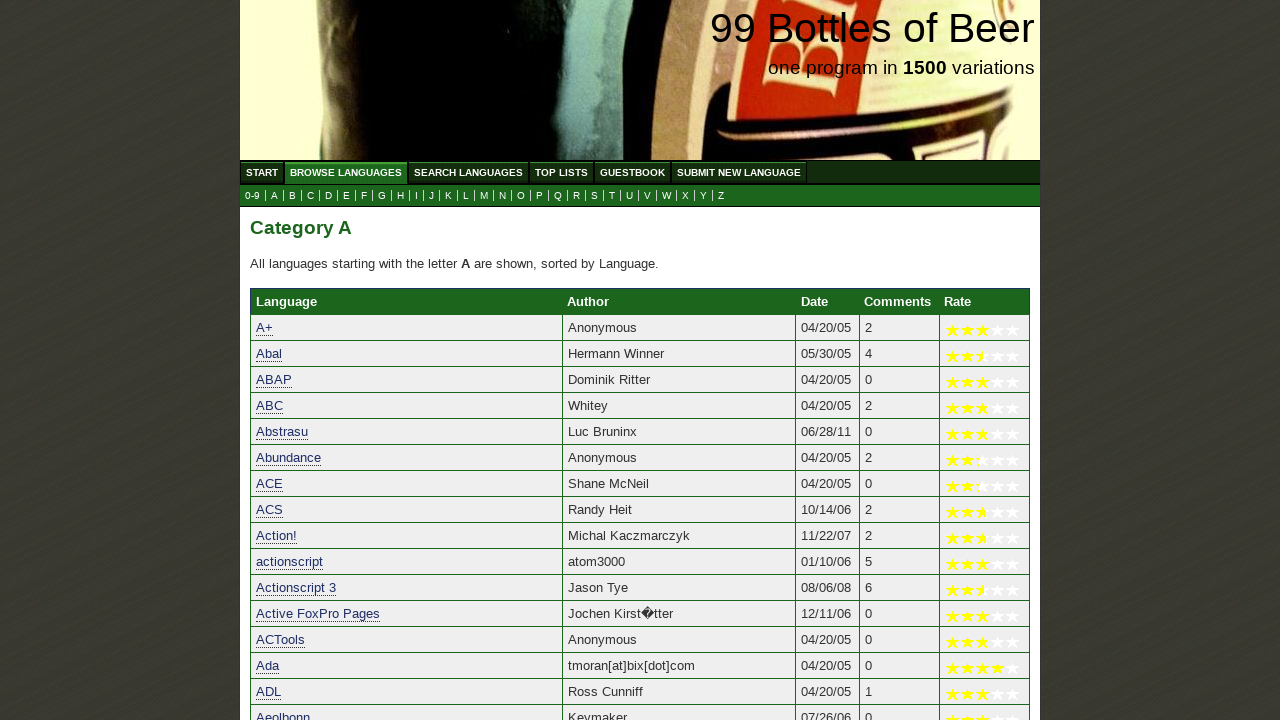

Clicked on the 0-9 link at (252, 196) on a[href='0.html']
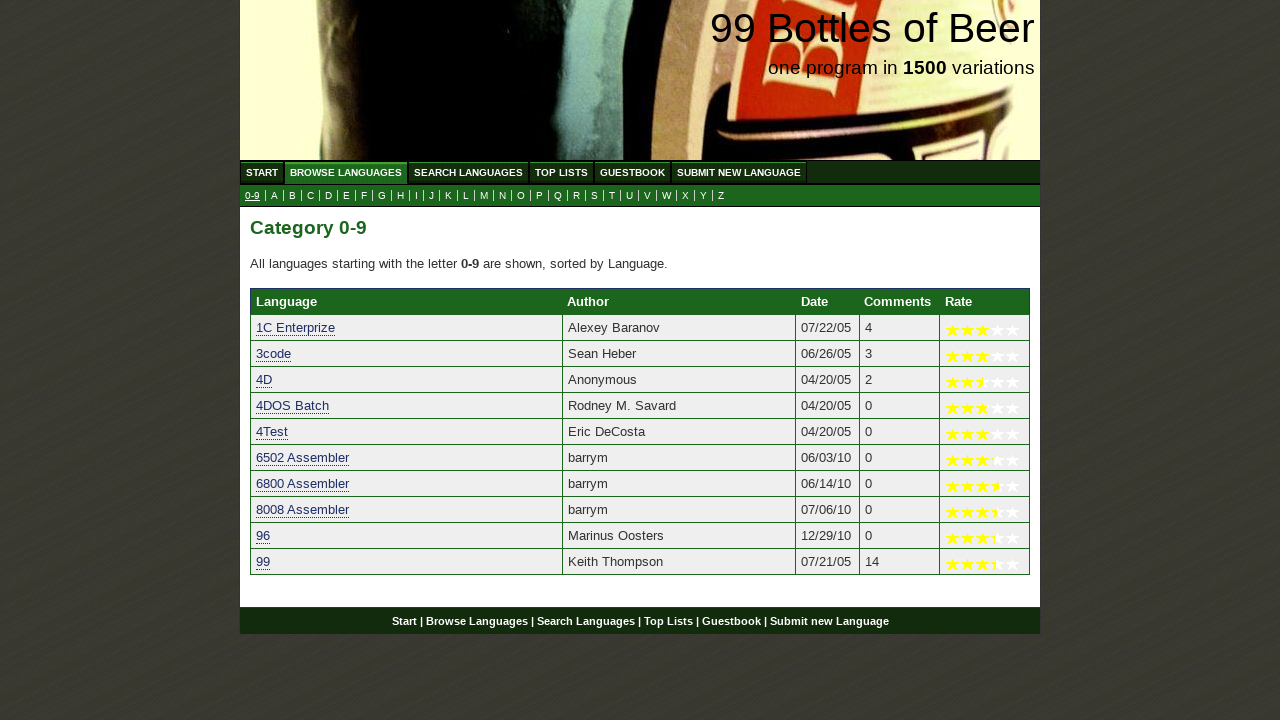

Verified navigation to correct URL: https://www.99-bottles-of-beer.net/0.html
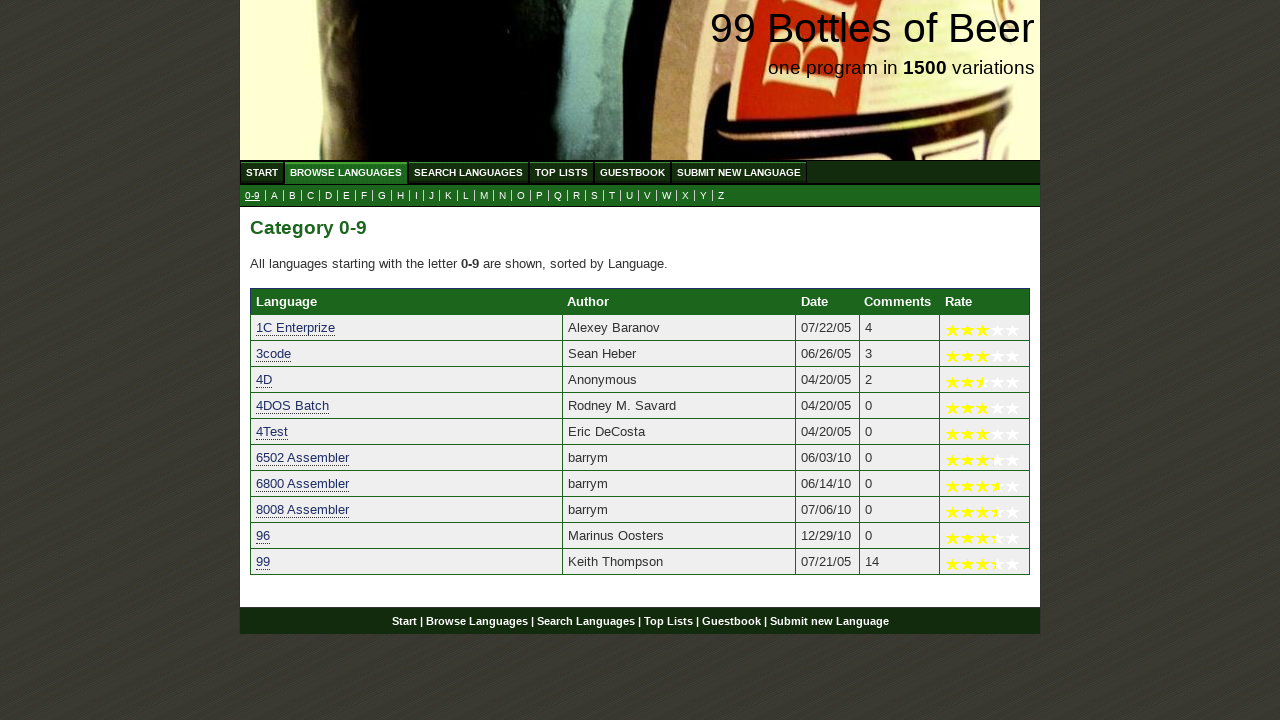

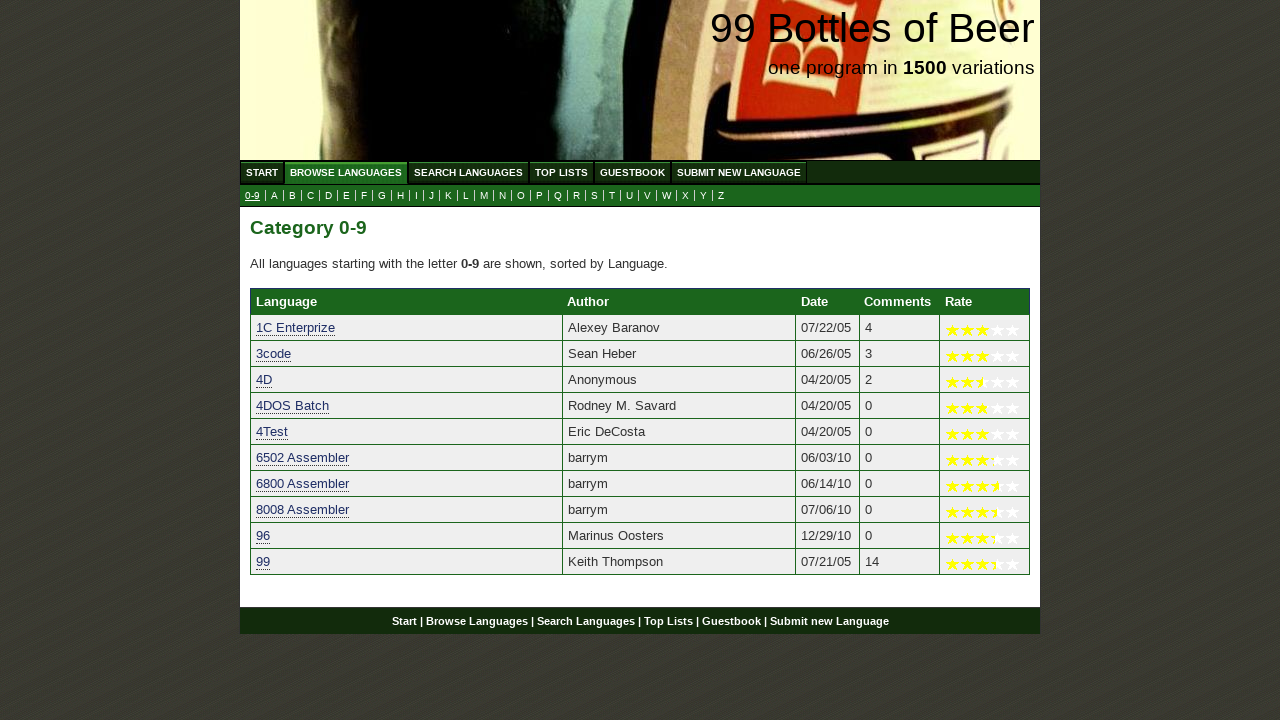